Tests multi-window handling by opening a new page, extracting course name text from it, switching back to the original window, and filling a form field with the extracted text.

Starting URL: https://rahulshettyacademy.com/angularpractice/

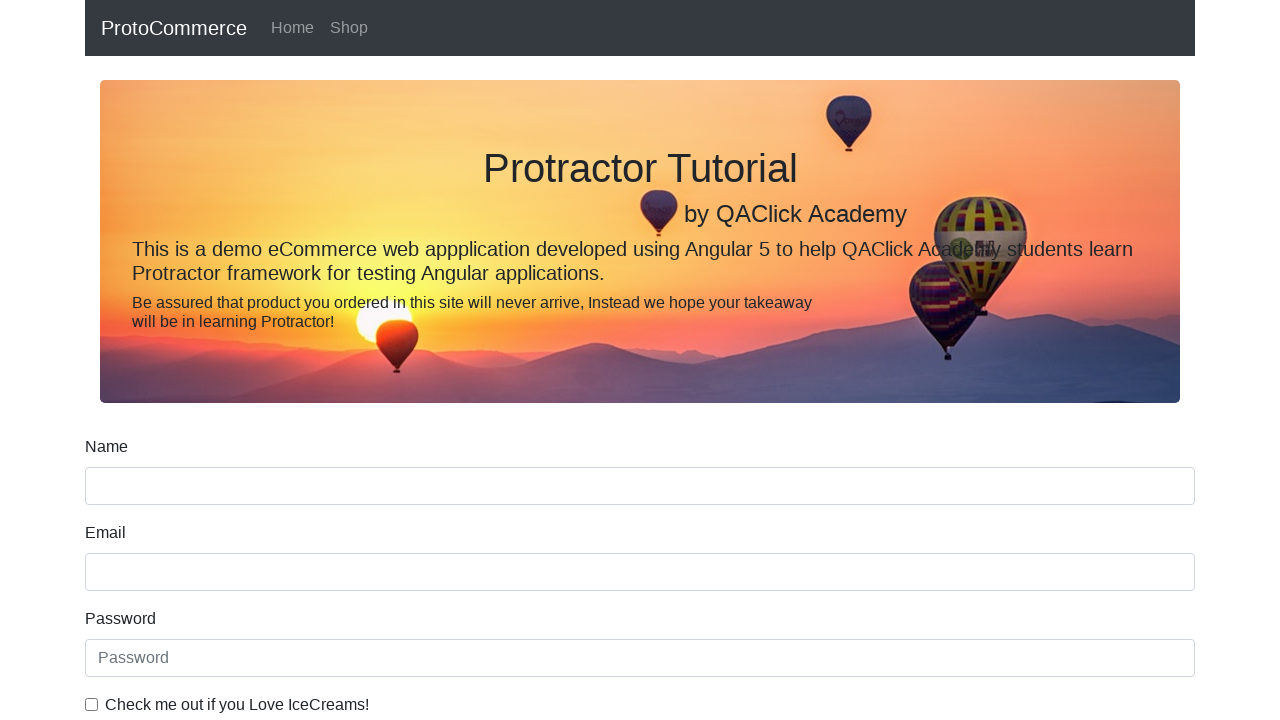

Opened a new page (child window)
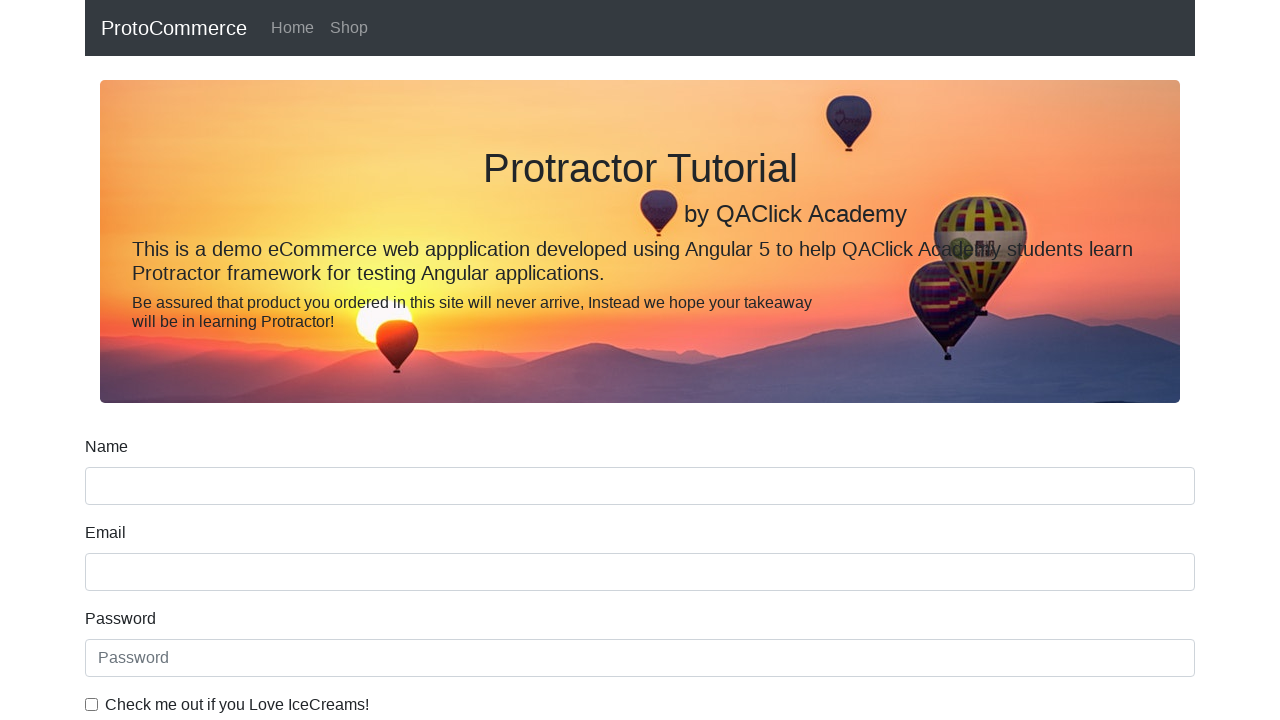

Navigated new page to https://rahulshettyacademy.com/
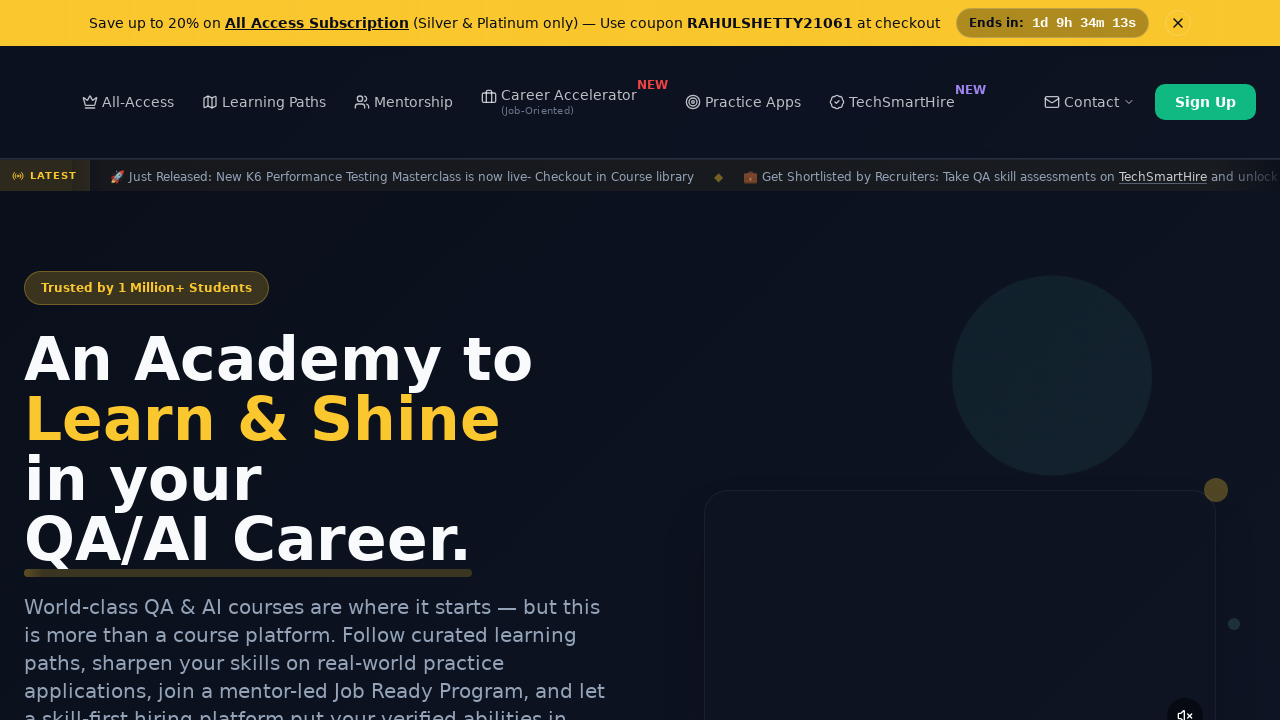

Course links loaded on new page
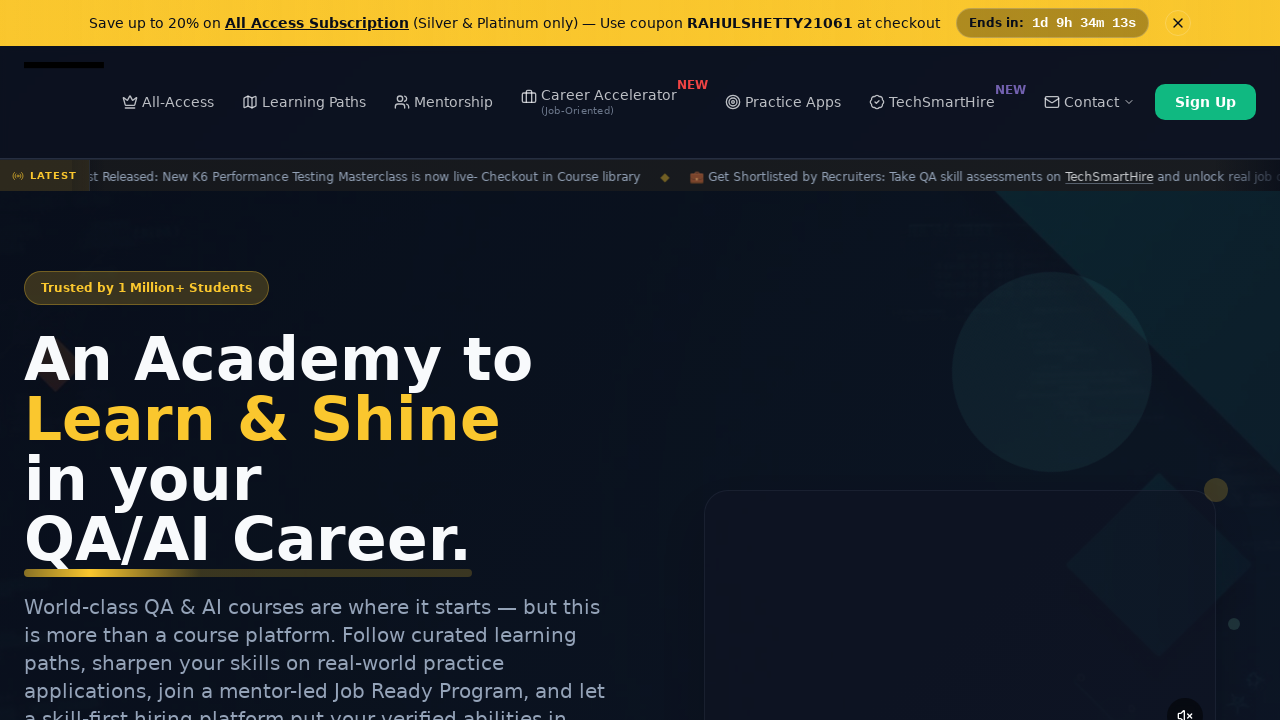

Located course links on new page
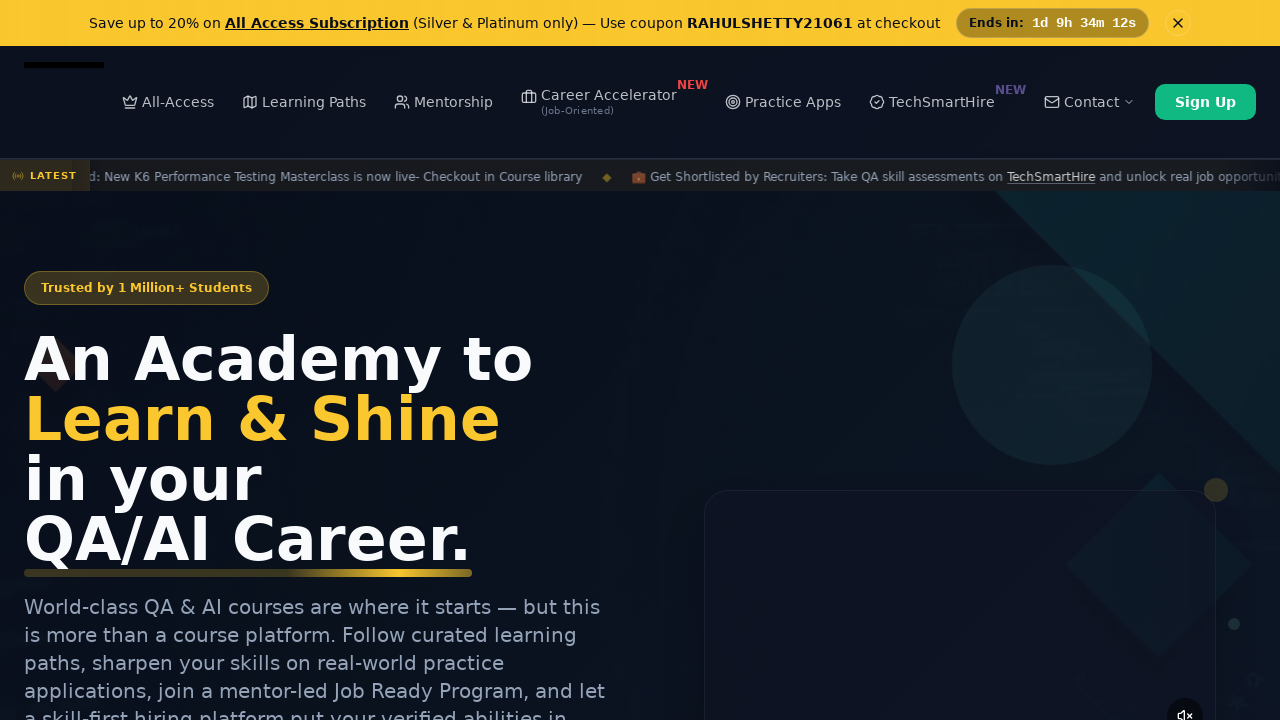

Extracted course name from second link: Playwright Testing
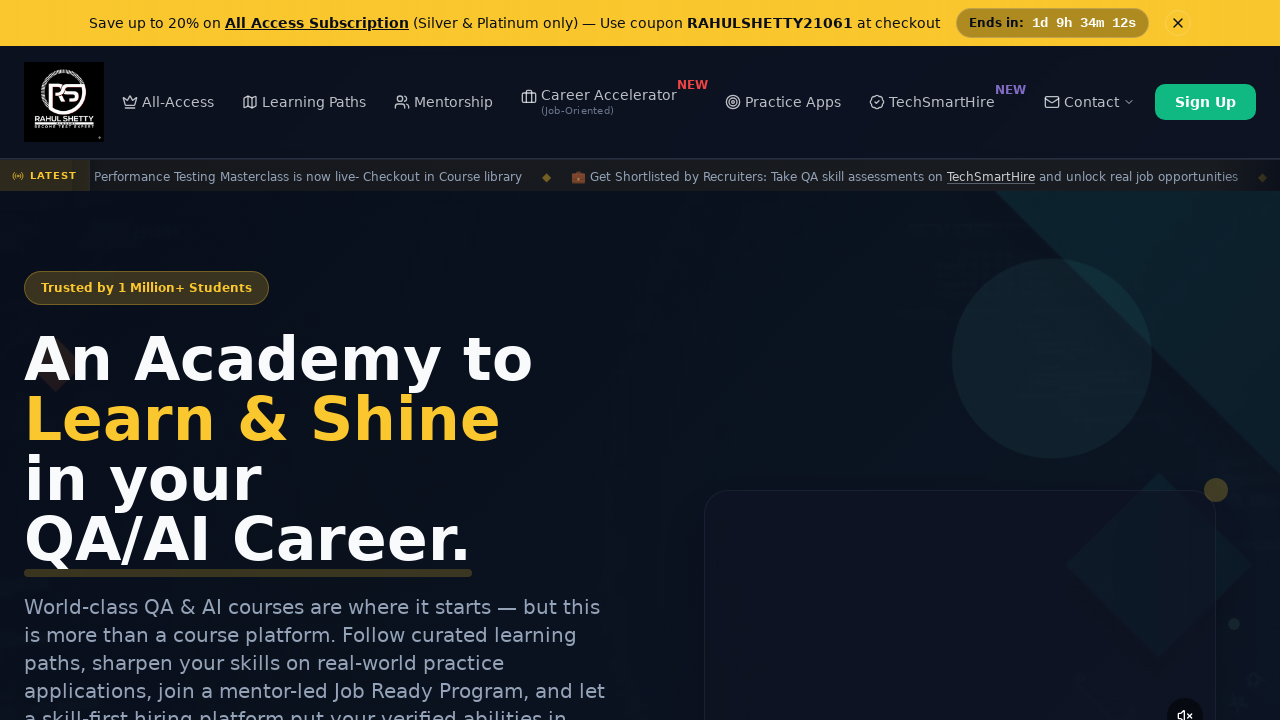

Closed child window, switched back to original page
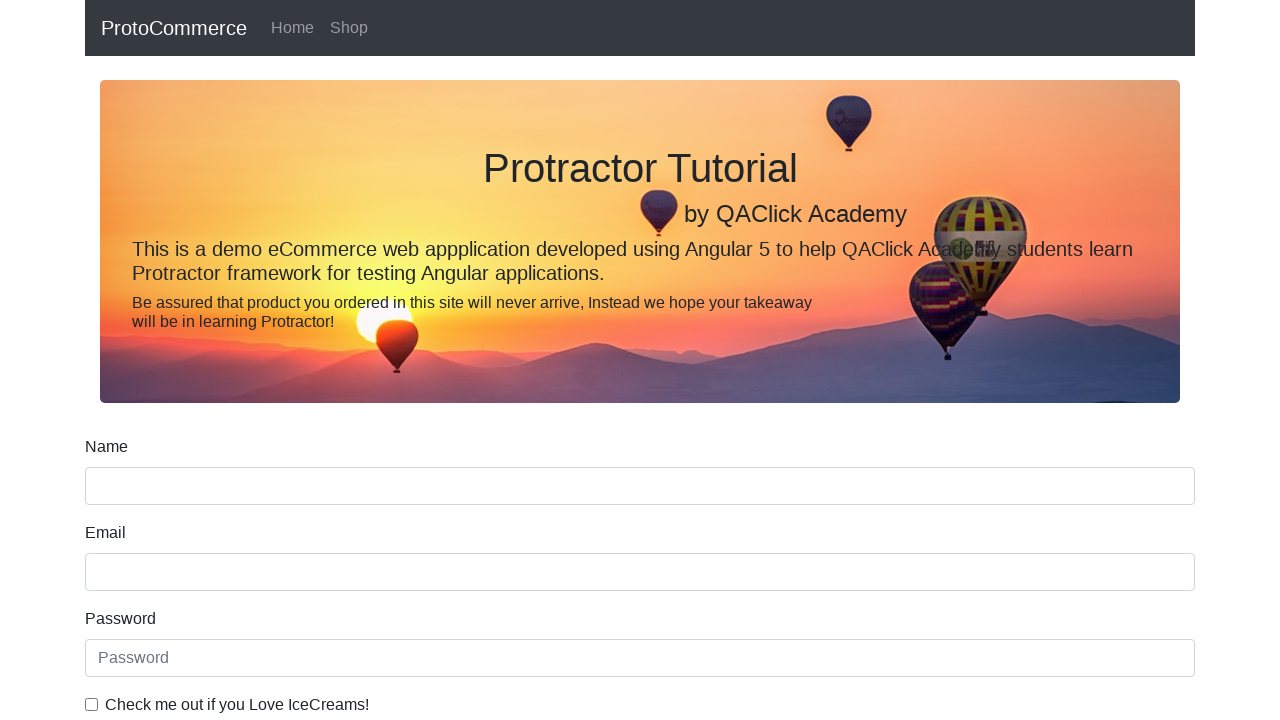

Filled name field with extracted course name: Playwright Testing on input[name='name']
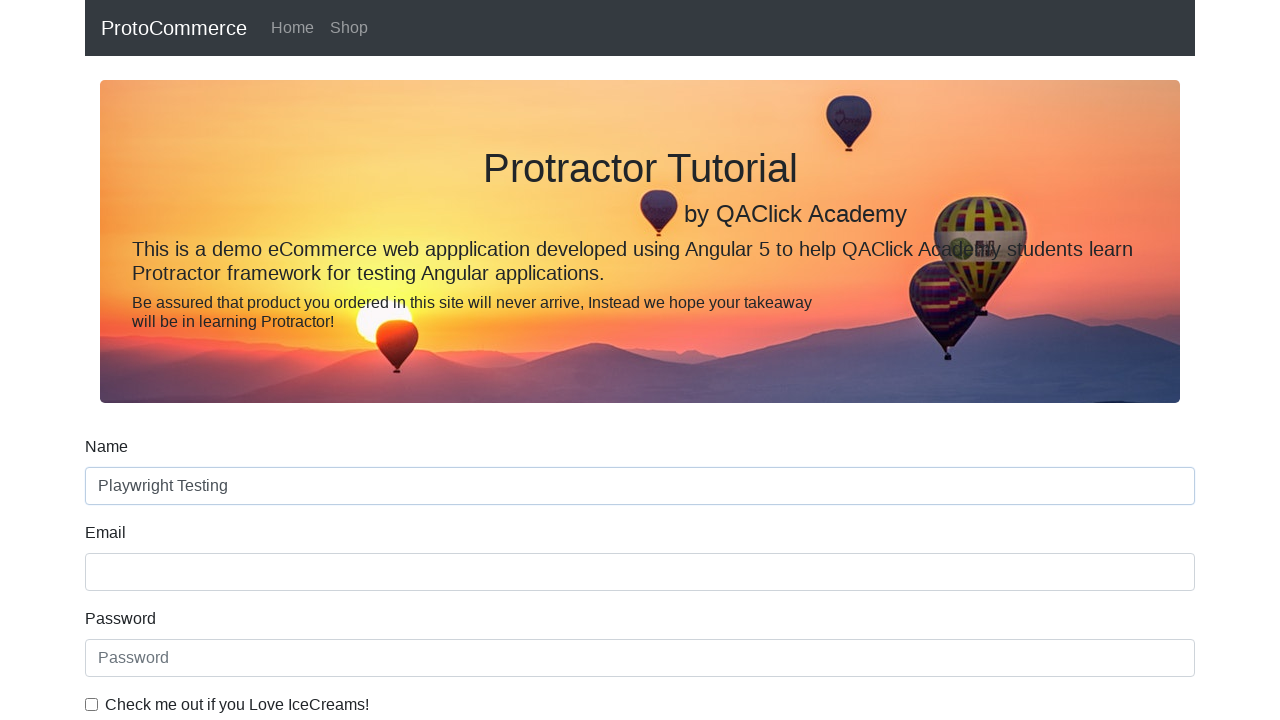

Waited 500ms for form to settle
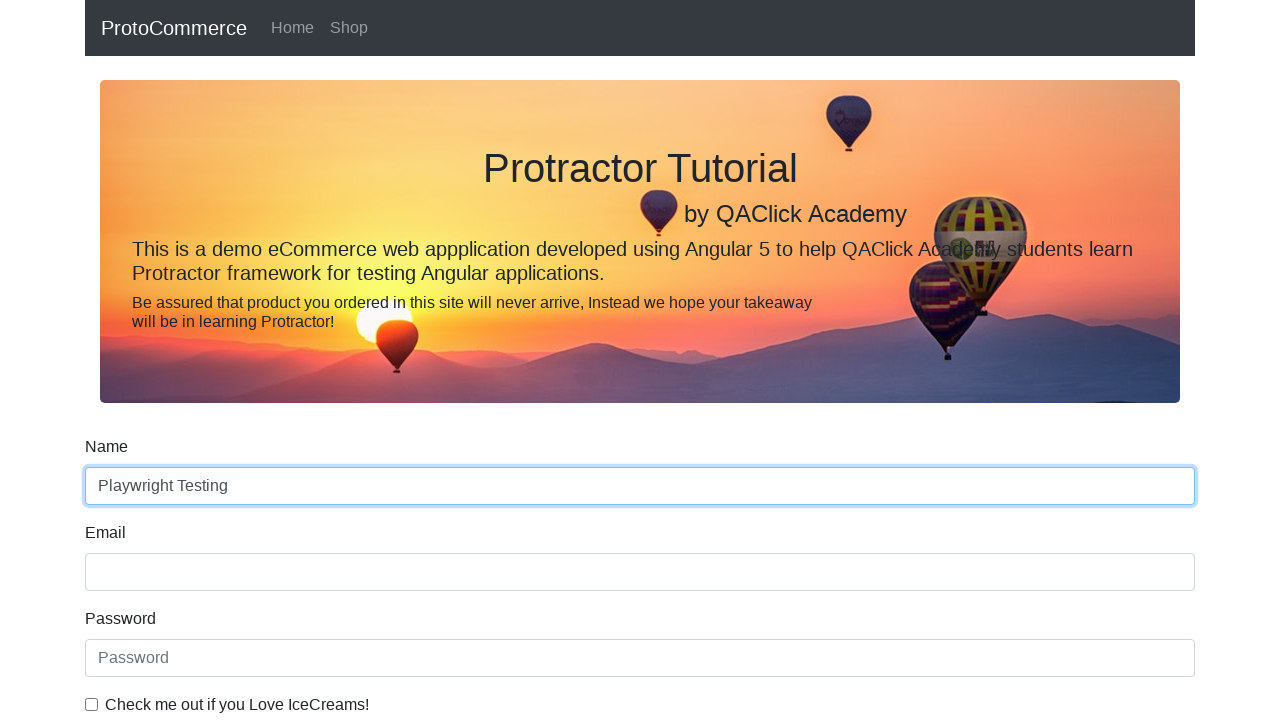

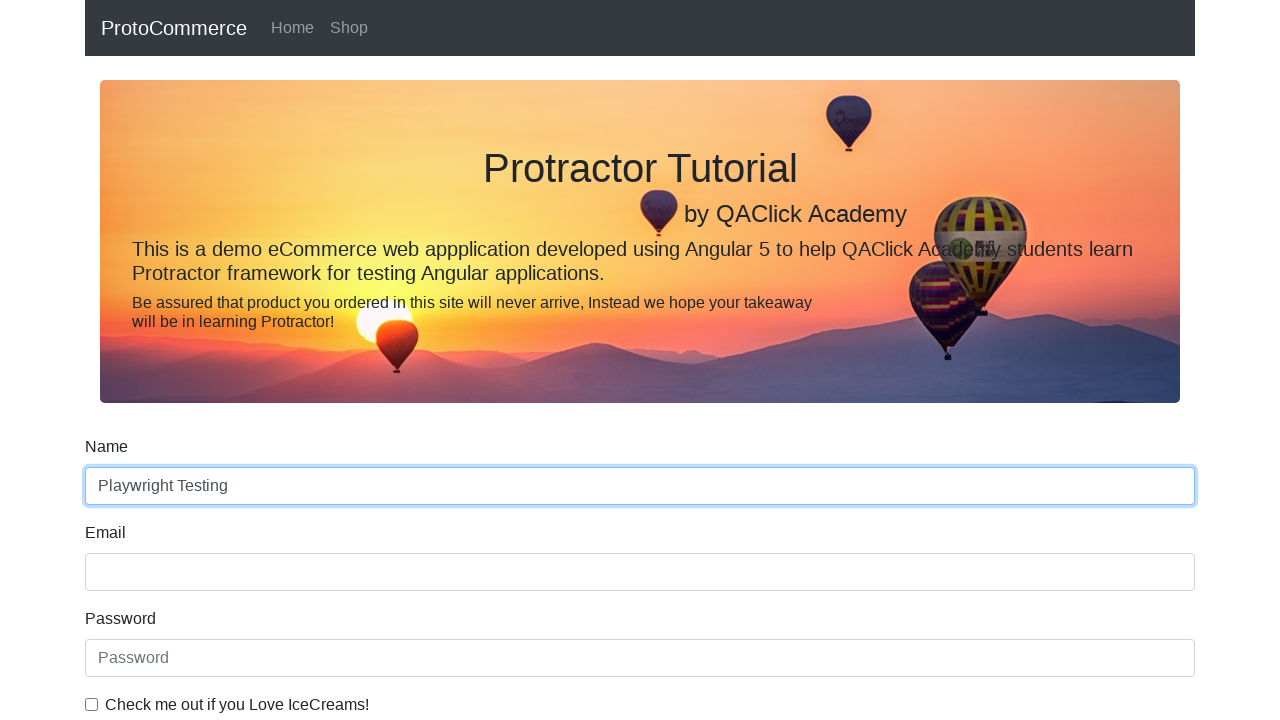